Tests sorting the Due column in ascending order by clicking the column header and verifying the values are sorted correctly

Starting URL: http://the-internet.herokuapp.com/tables

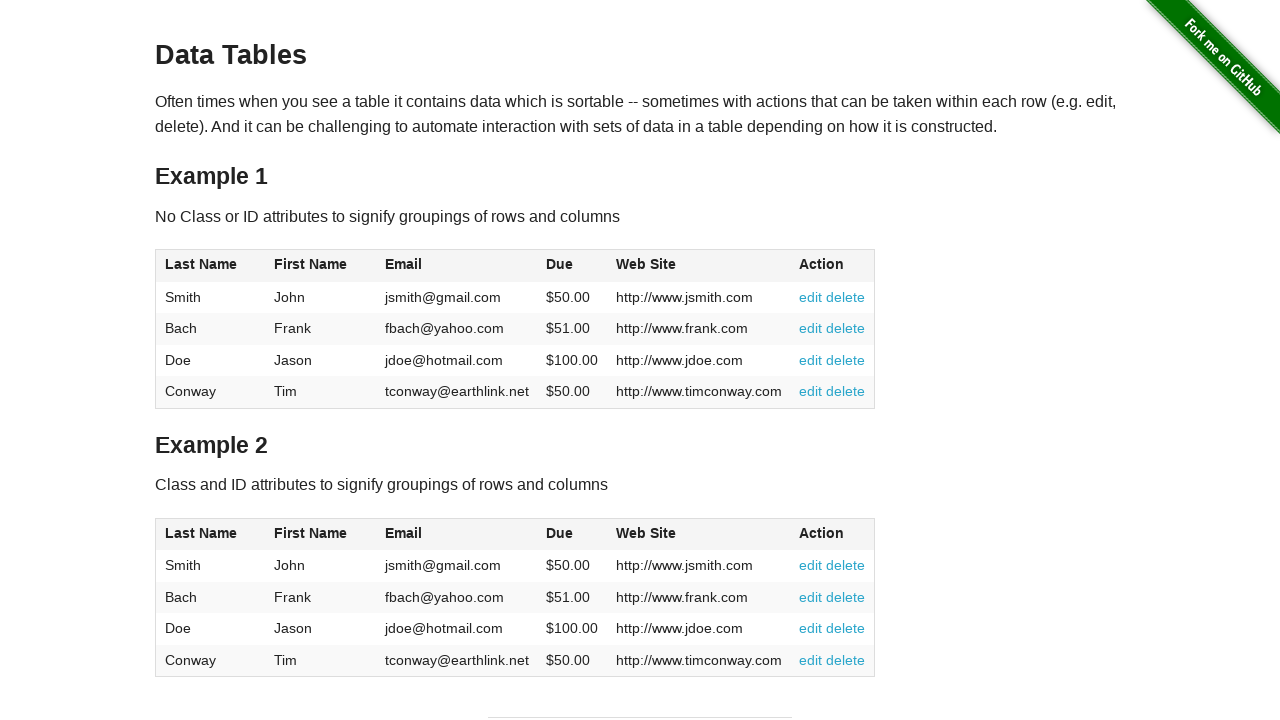

Clicked the Due column header to sort in ascending order at (572, 266) on #table1 thead tr th:nth-of-type(4)
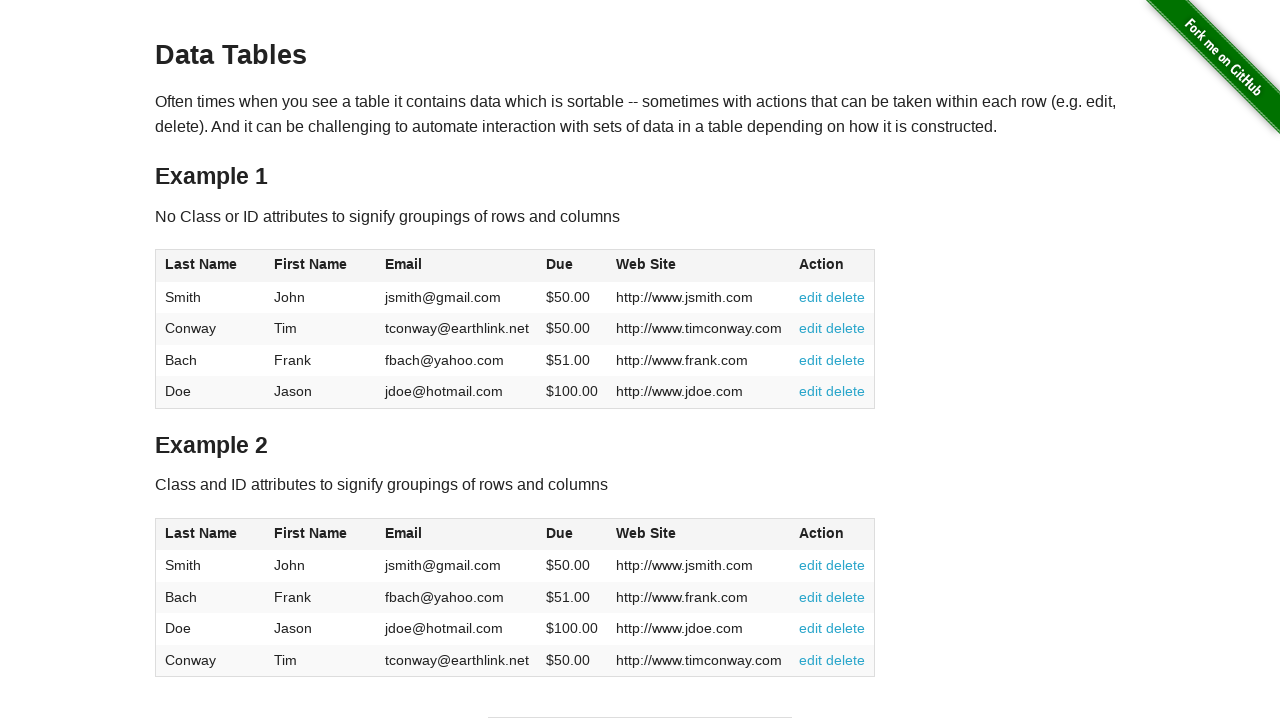

Table data loaded and Due column is visible
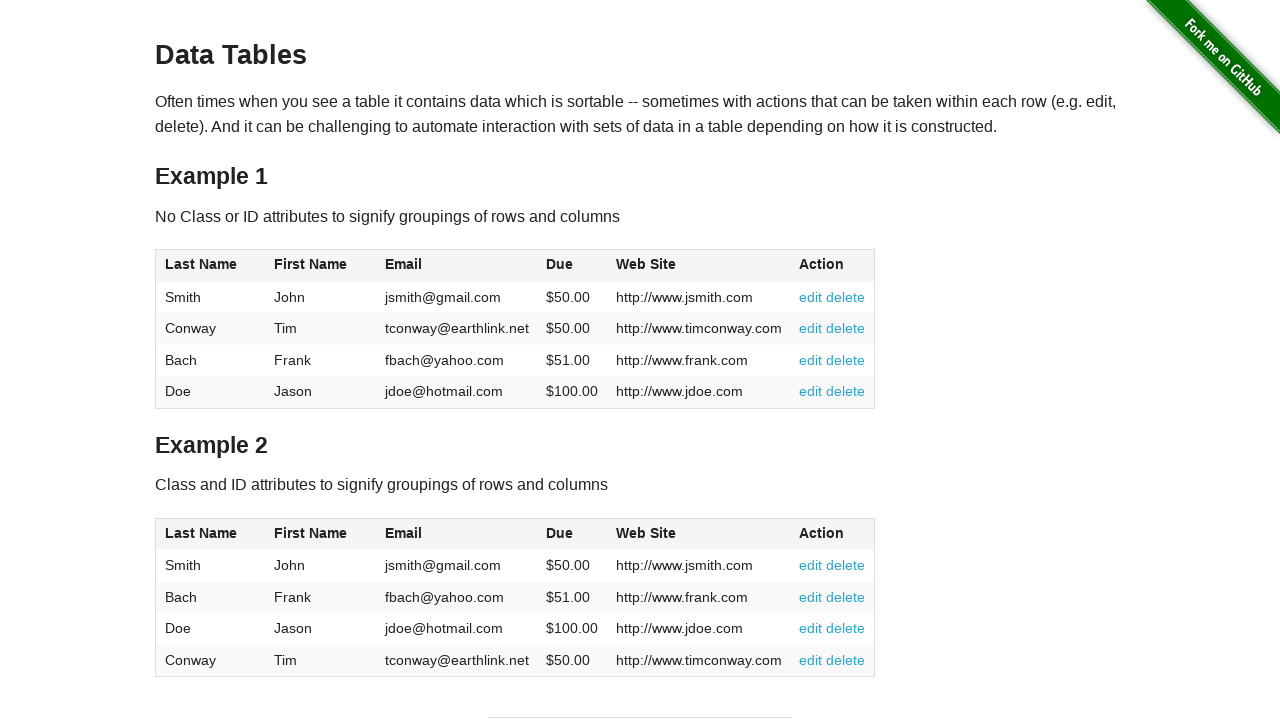

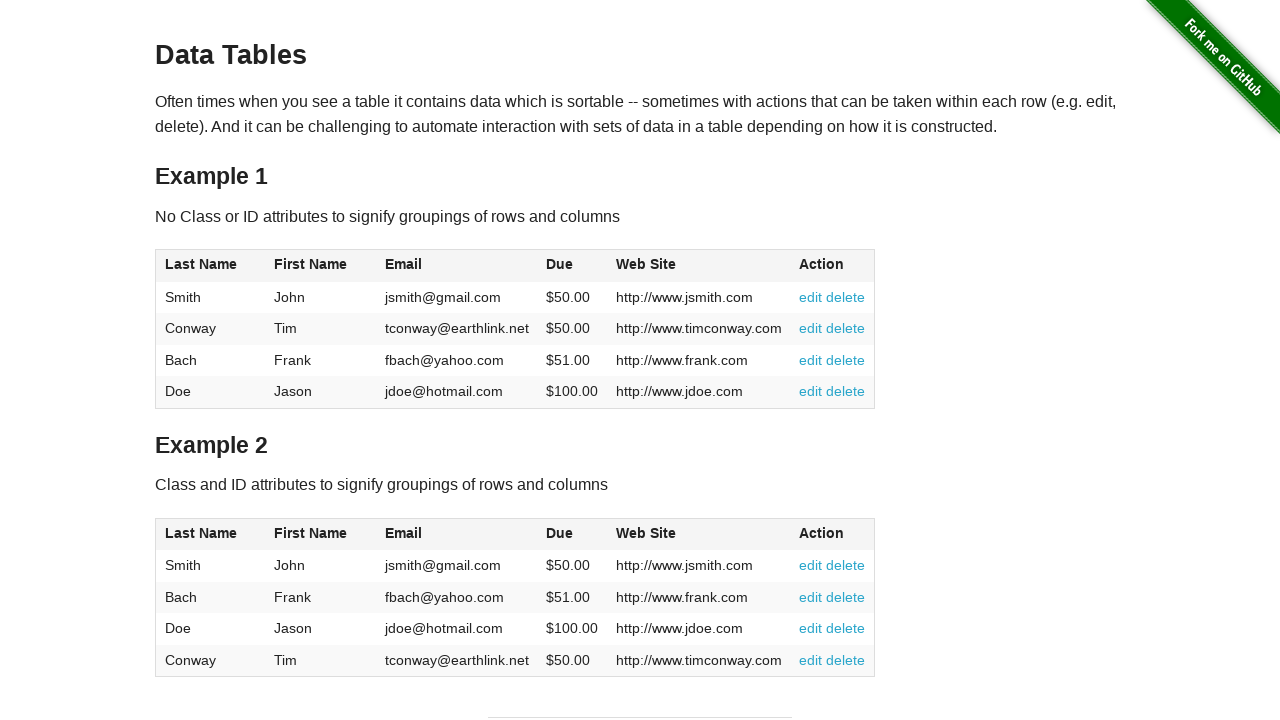